Tests browser window handling by clicking a link that opens a new window, switching between the original and new windows, and closing the new window

Starting URL: https://practice.expandtesting.com/windows

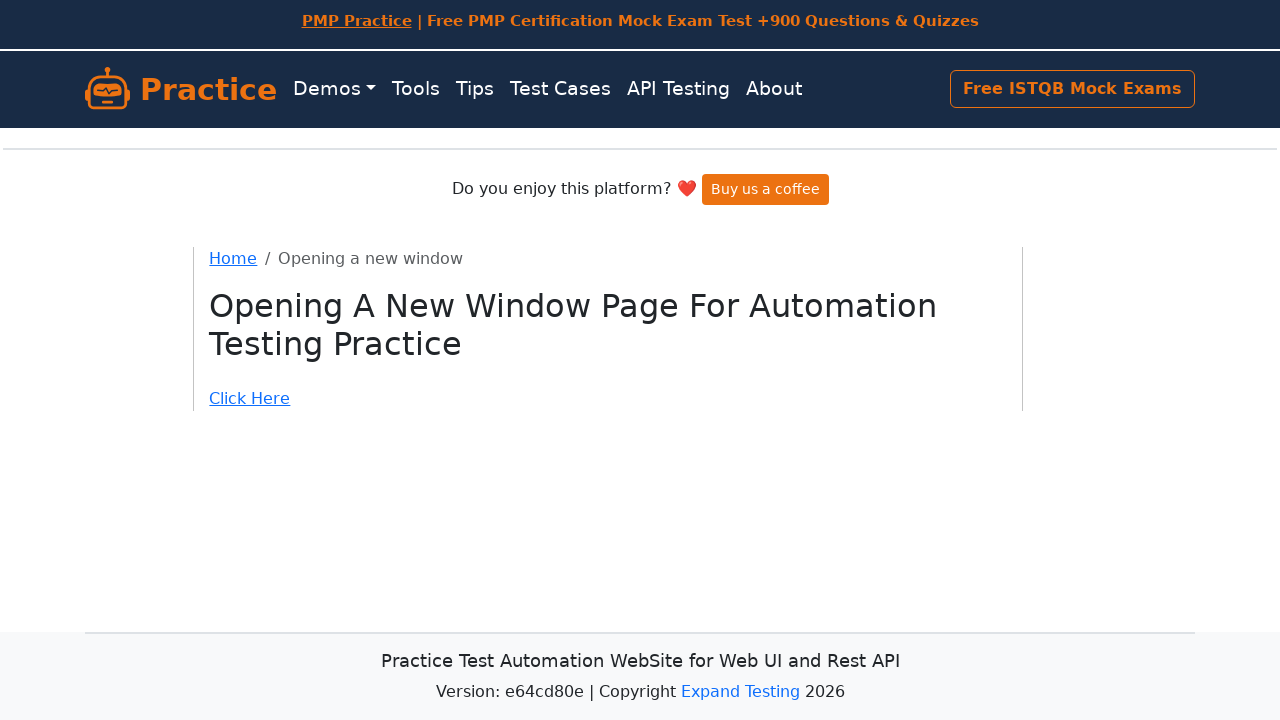

Clicked 'Click Here' link to open new window at (608, 399) on text=Click Here
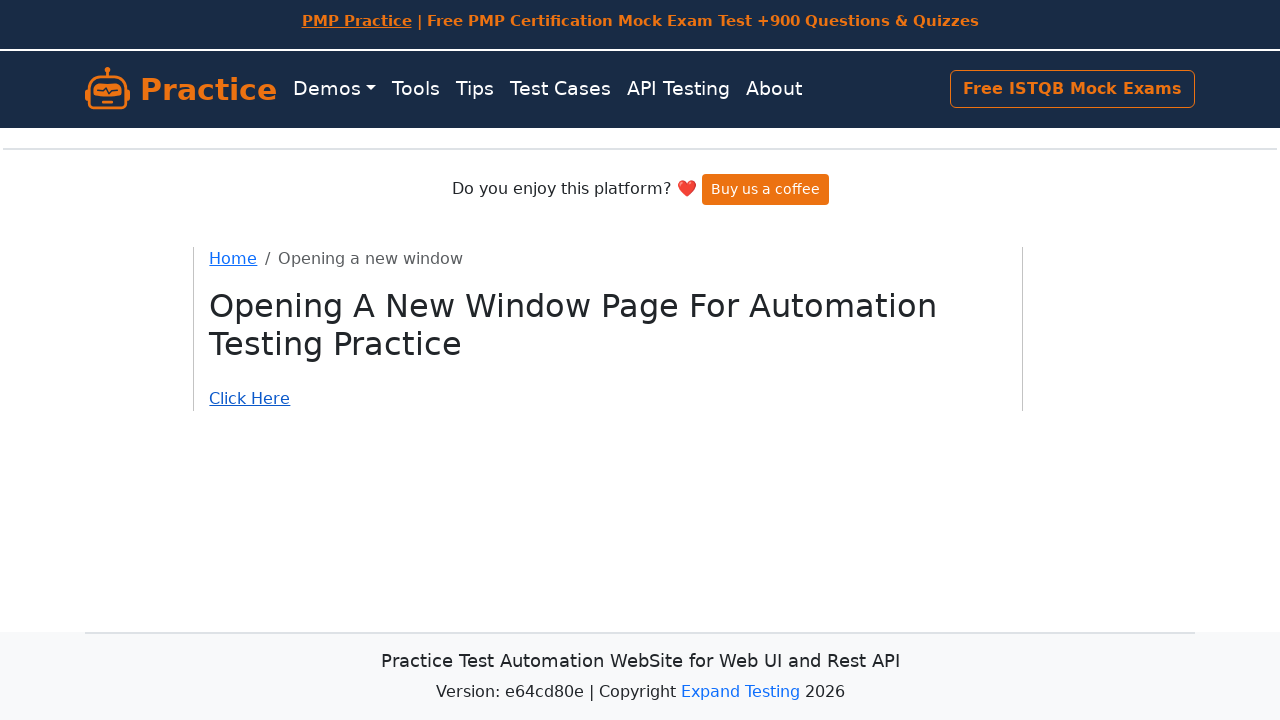

Waited for new window to open
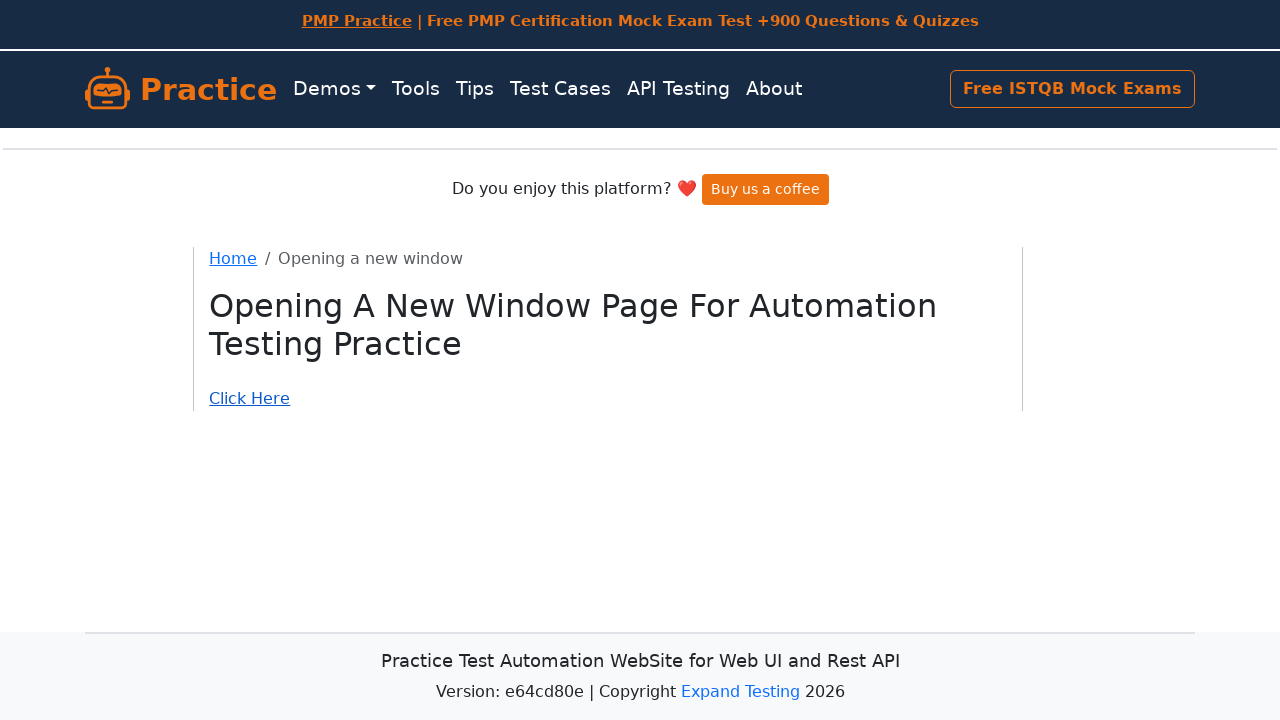

Retrieved all pages from context
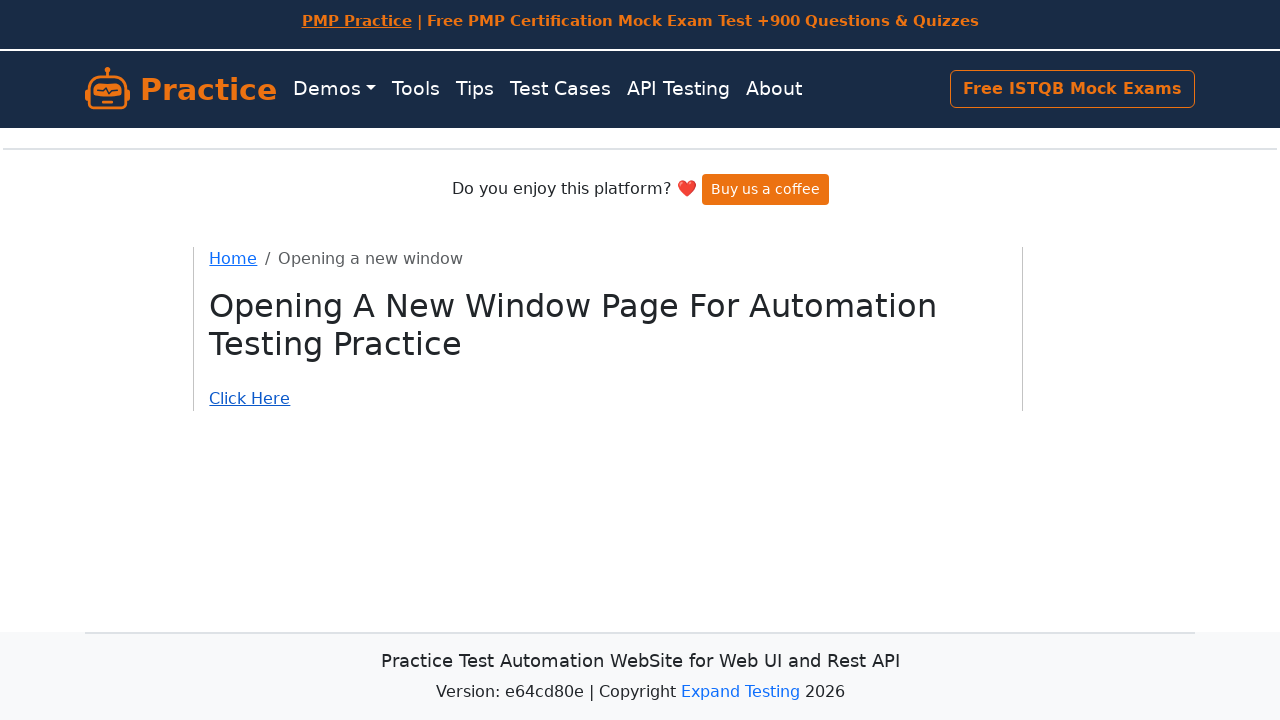

Switched to original page and brought it to front
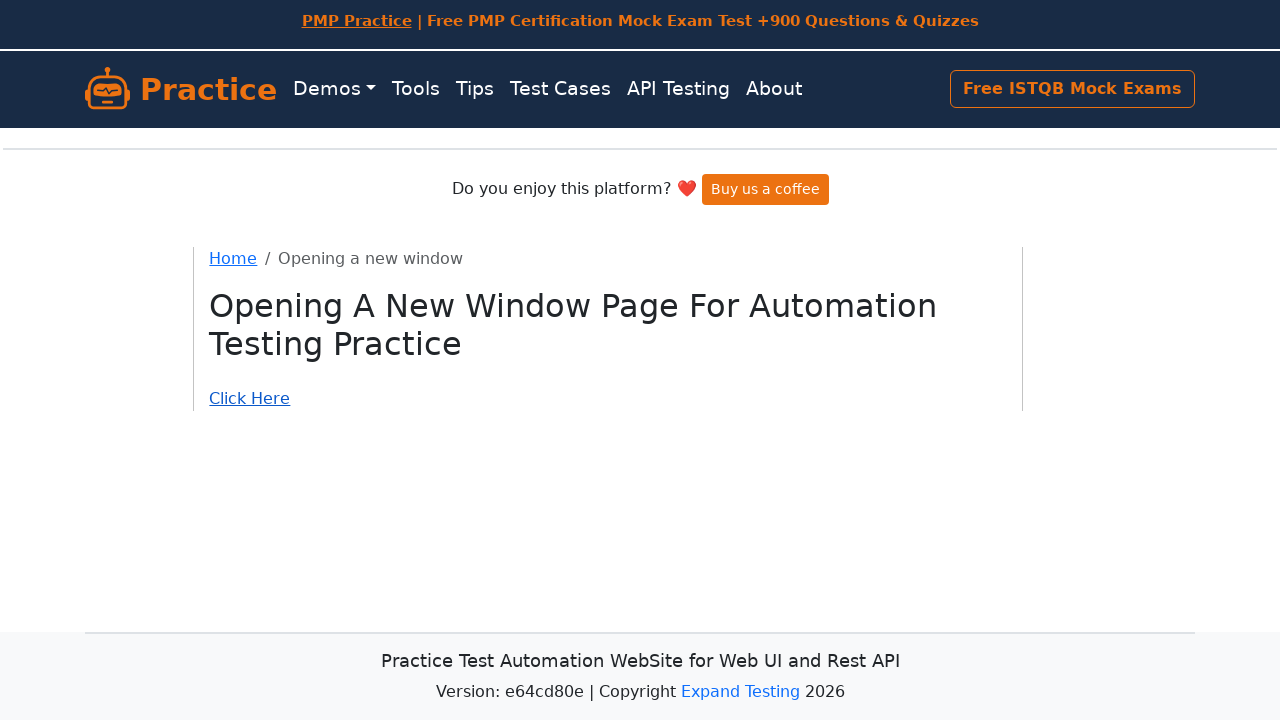

Clicked 'Click Here' link on original page to open another new window at (608, 399) on text=Click Here
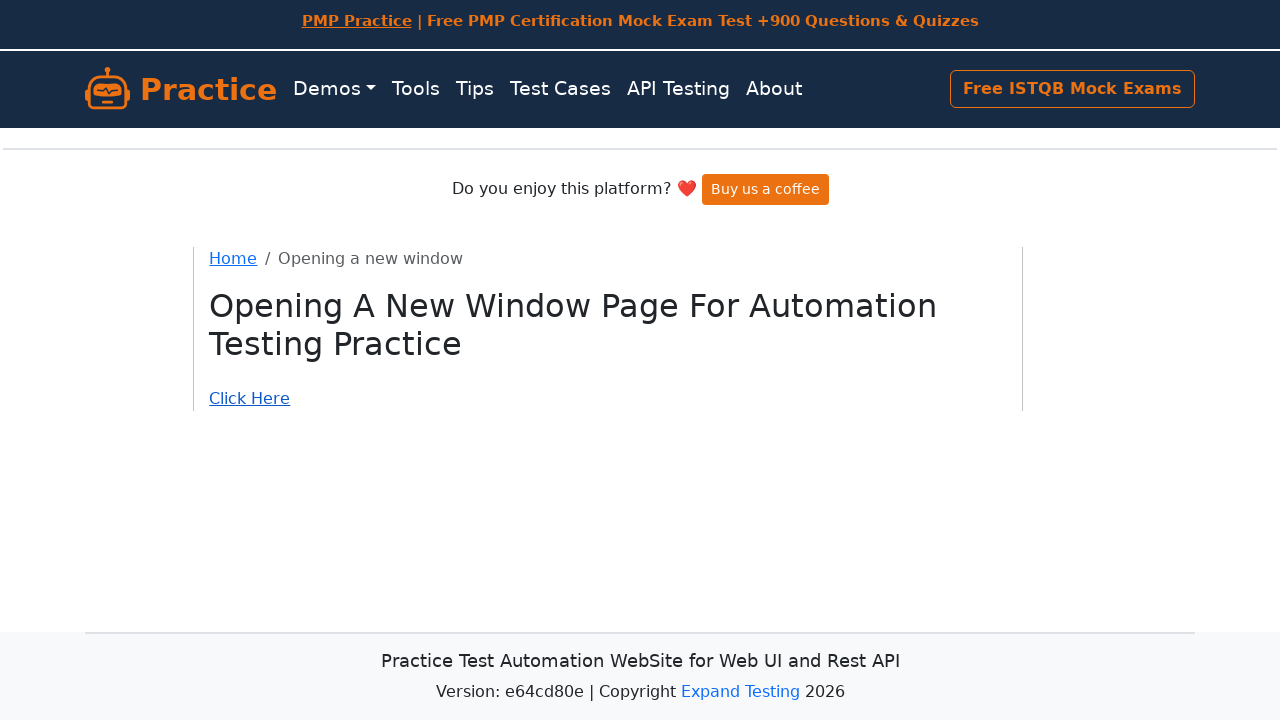

Waited for second new window to open
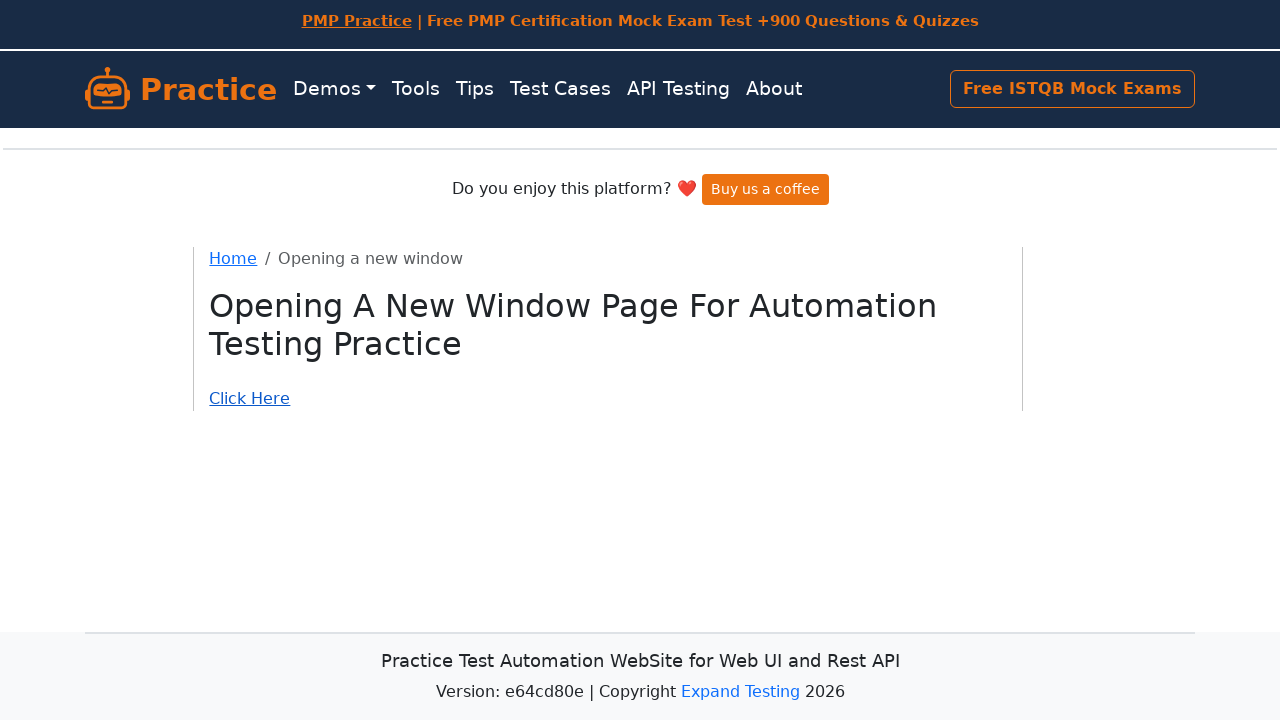

Retrieved updated pages list and switched to newest window
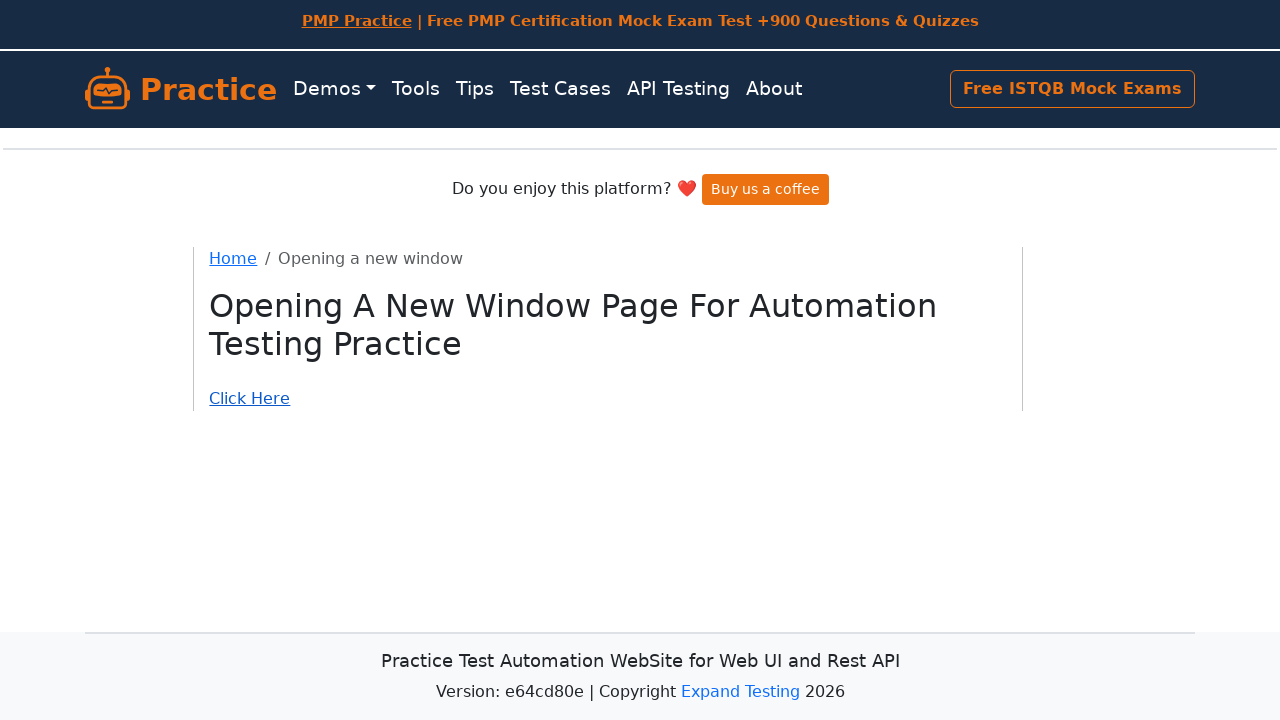

Closed the newest window
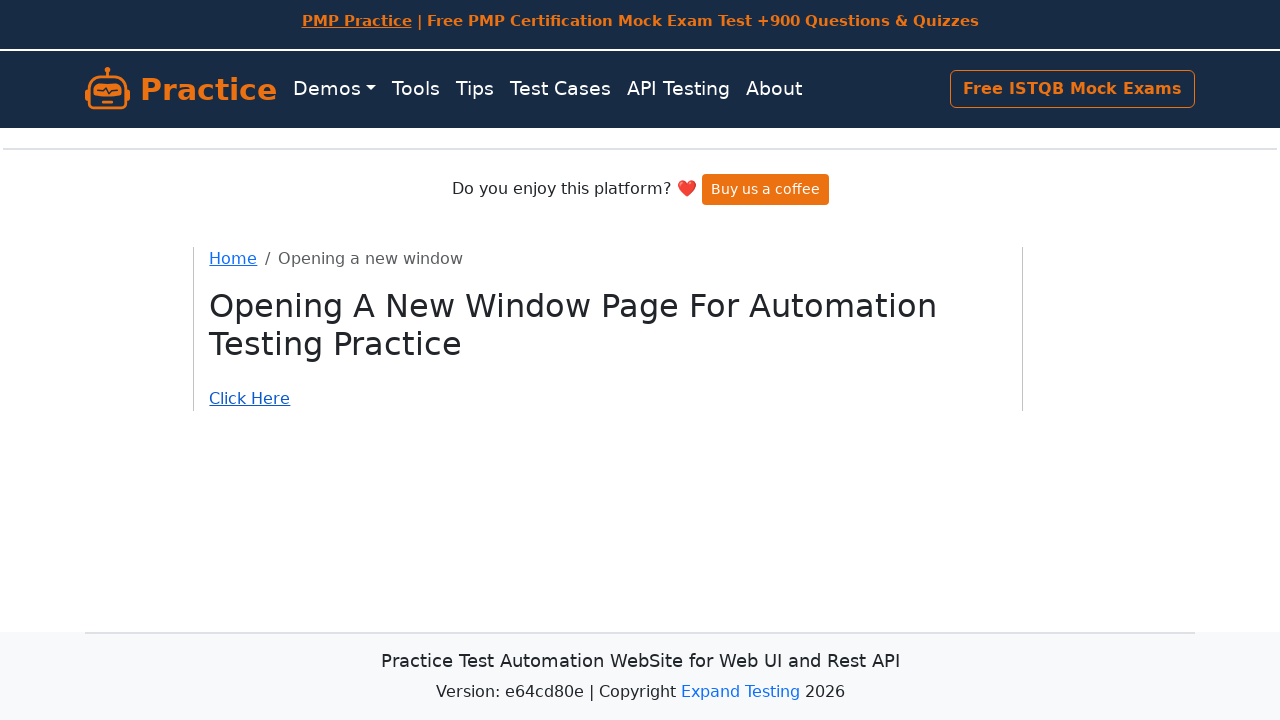

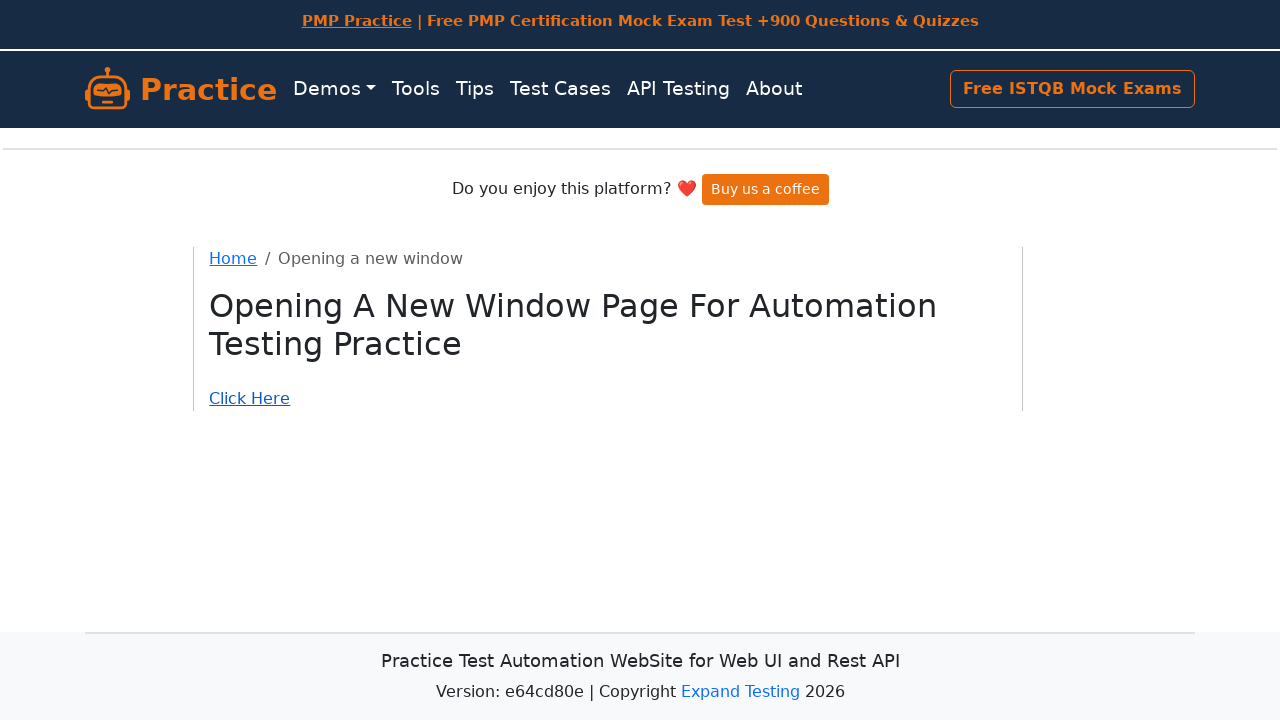